Waits for a price to reach $100, then solves a math problem by calculating the logarithm of a trigonometric expression and submitting the answer

Starting URL: http://suninjuly.github.io/explicit_wait2.html

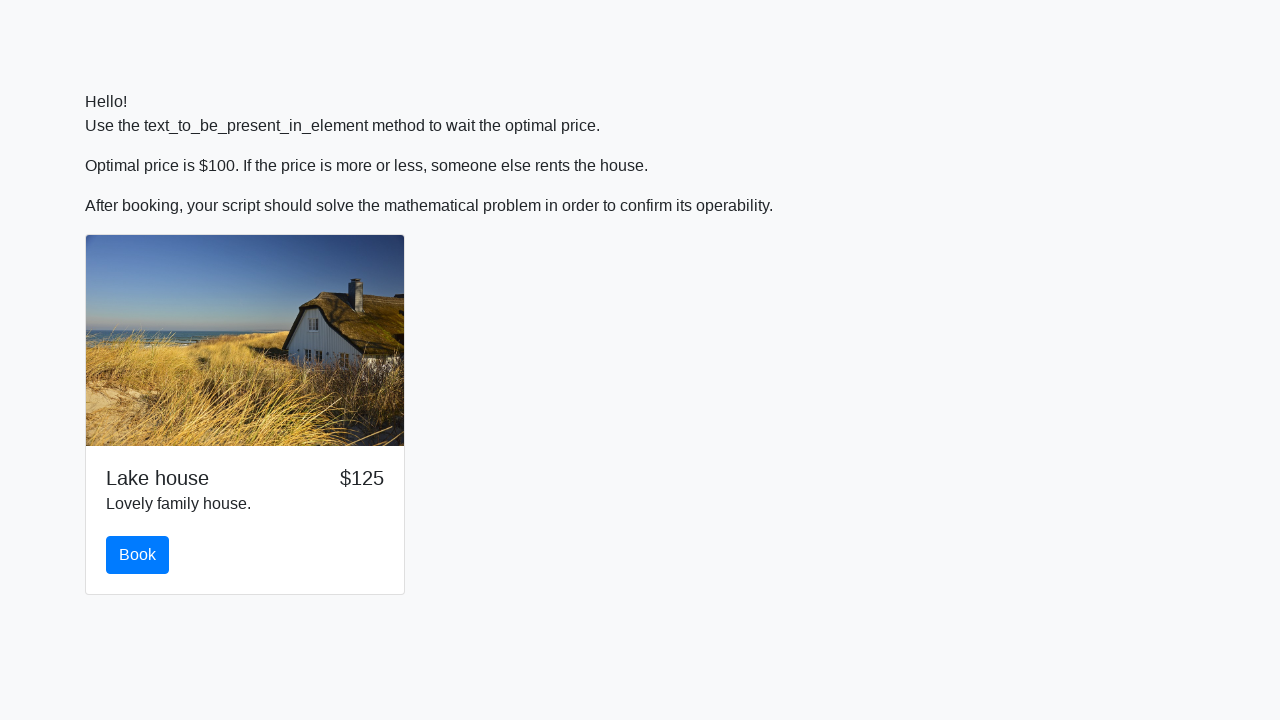

Waited for price to reach $100
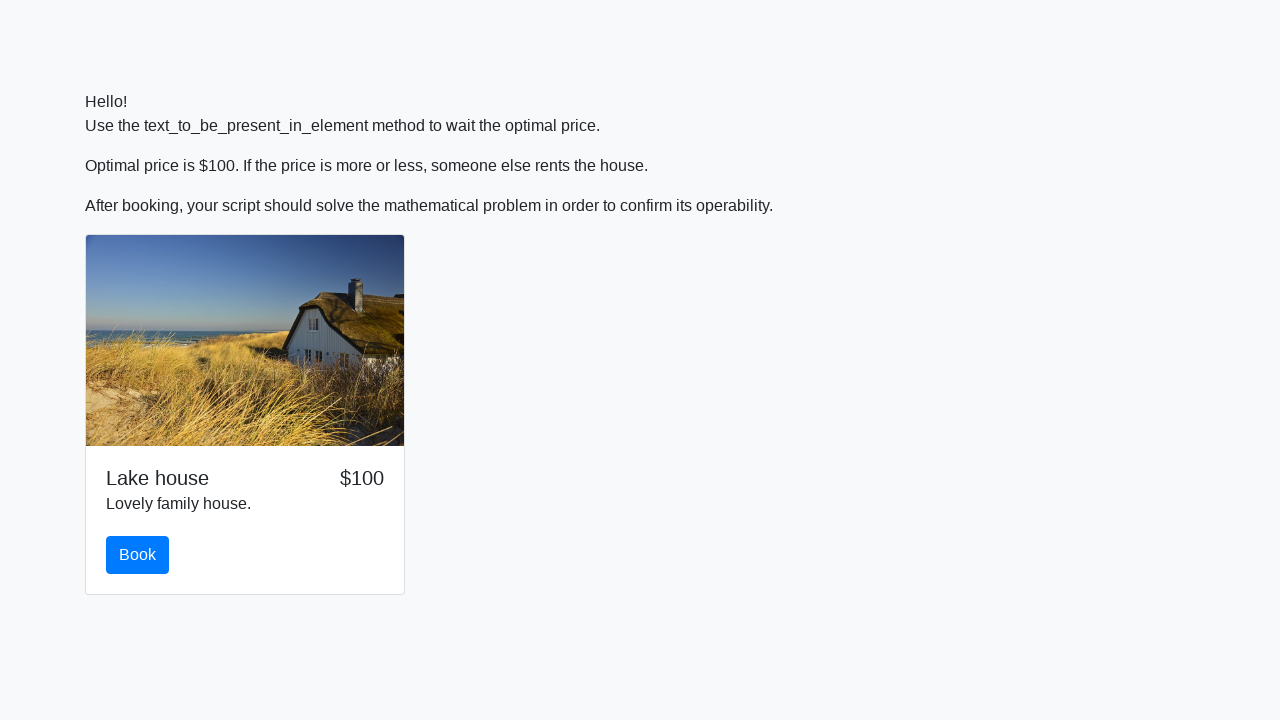

Clicked the book button at (138, 555) on #book
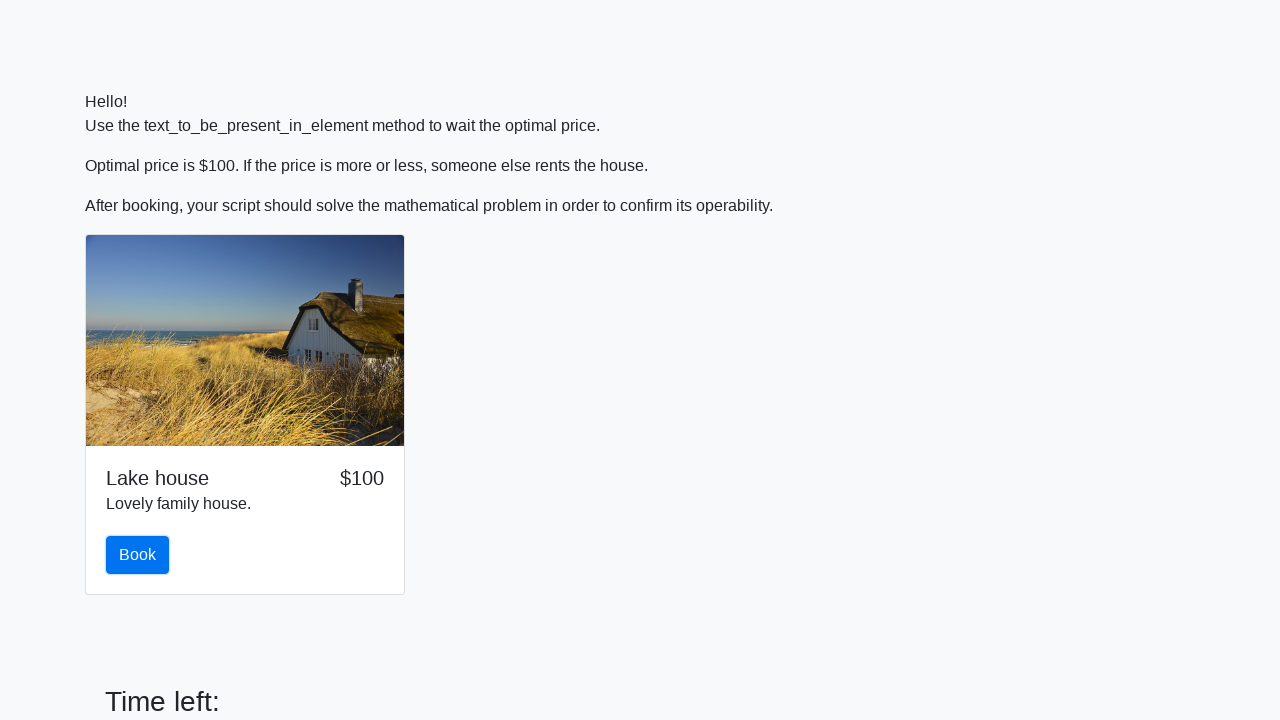

Retrieved number value: 954
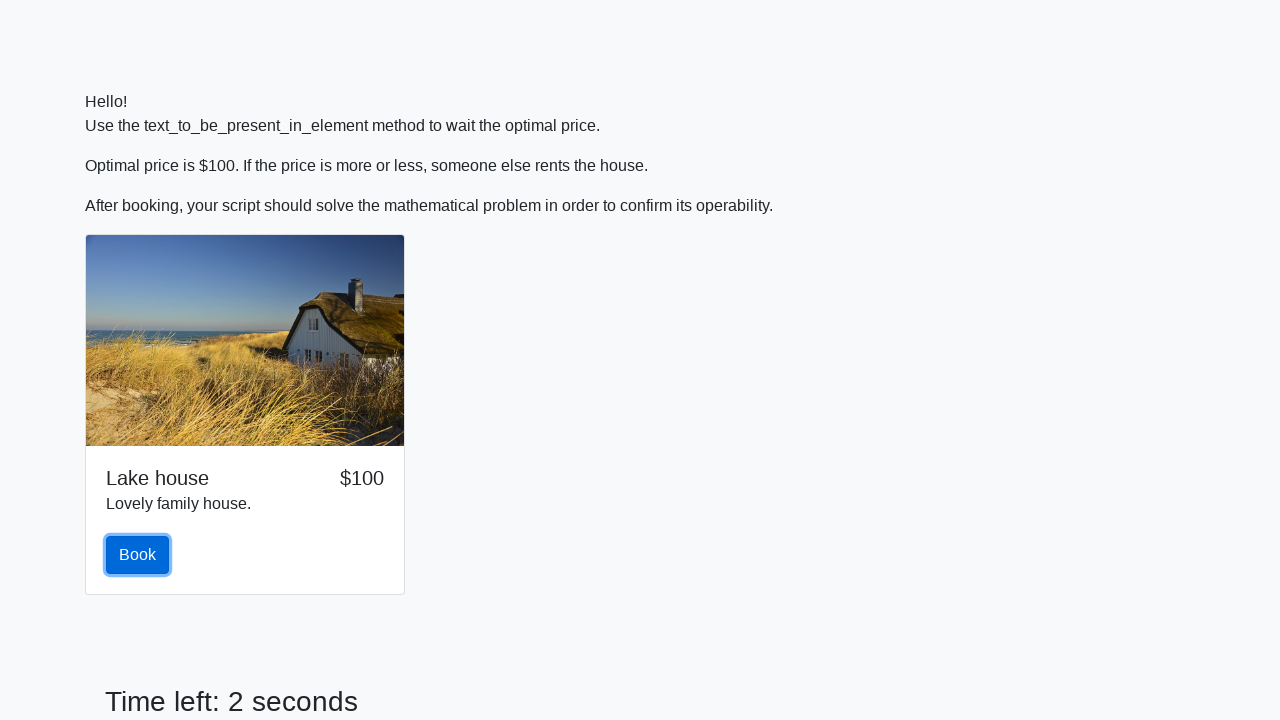

Calculated logarithm of trigonometric expression: 2.3393096145457926
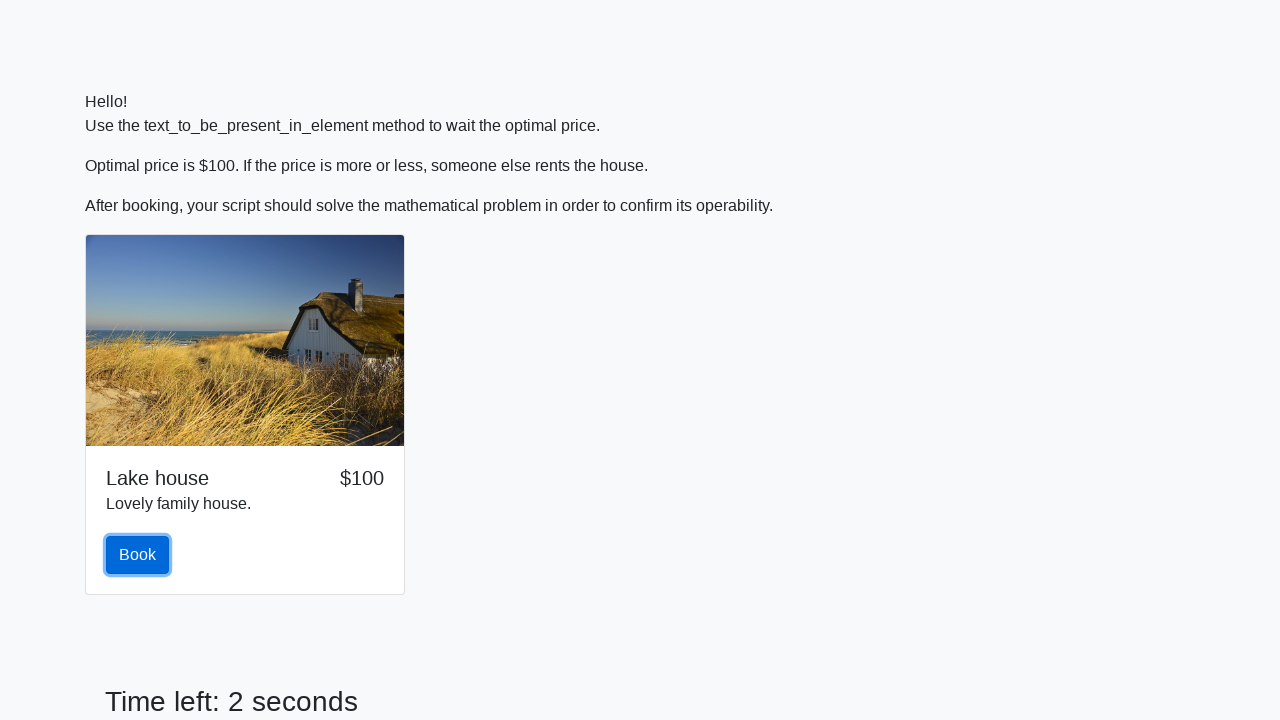

Filled answer field with calculated value: 2.3393096145457926 on #answer
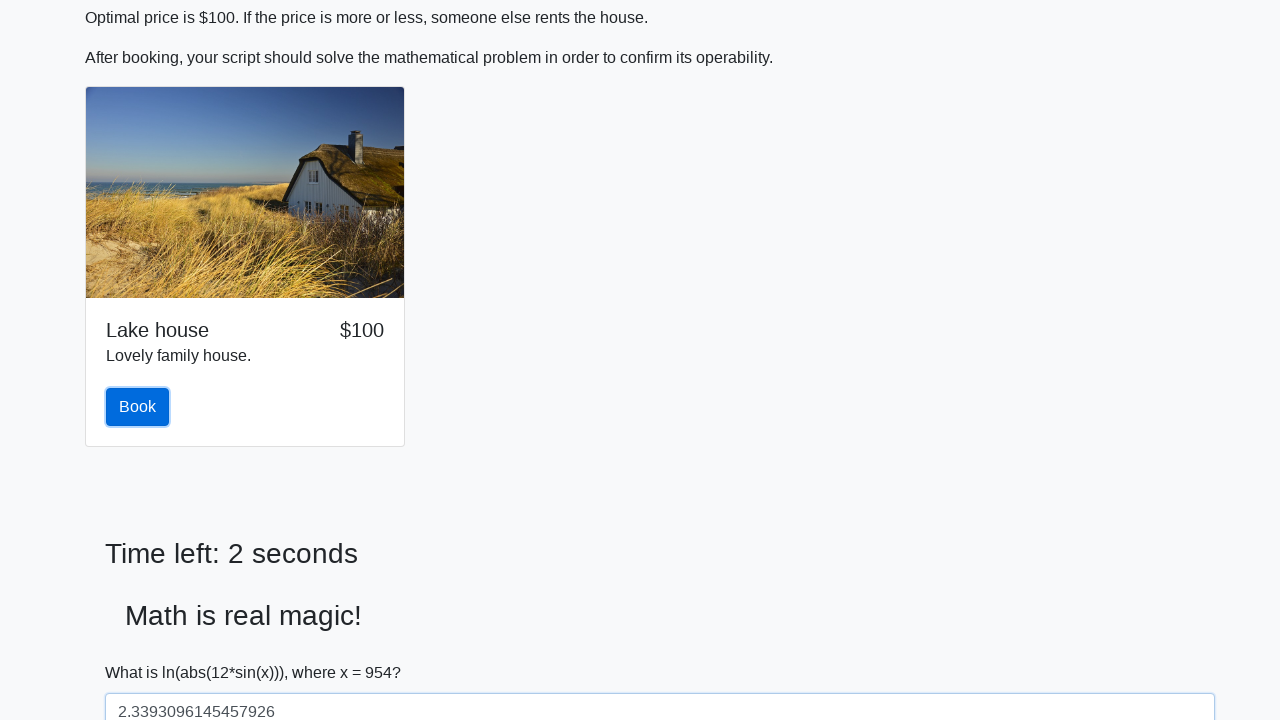

Clicked solve button to submit answer at (143, 651) on #solve
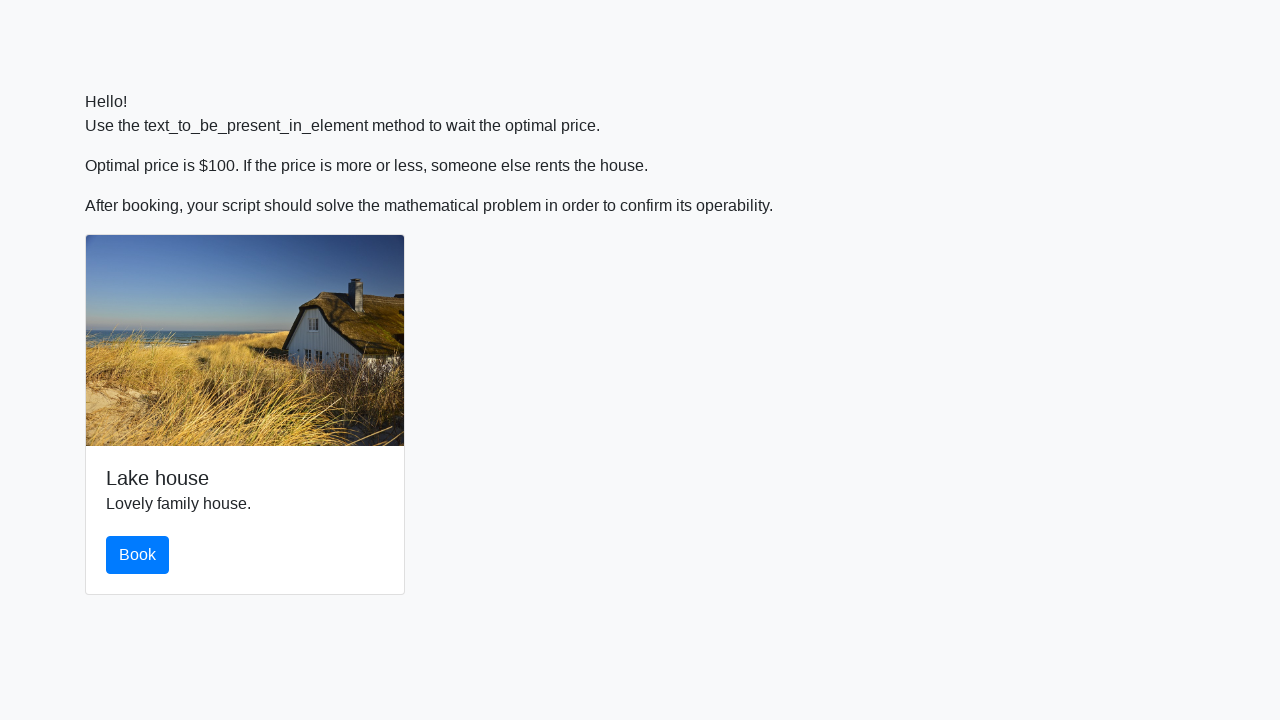

Waited 500ms for alert to appear
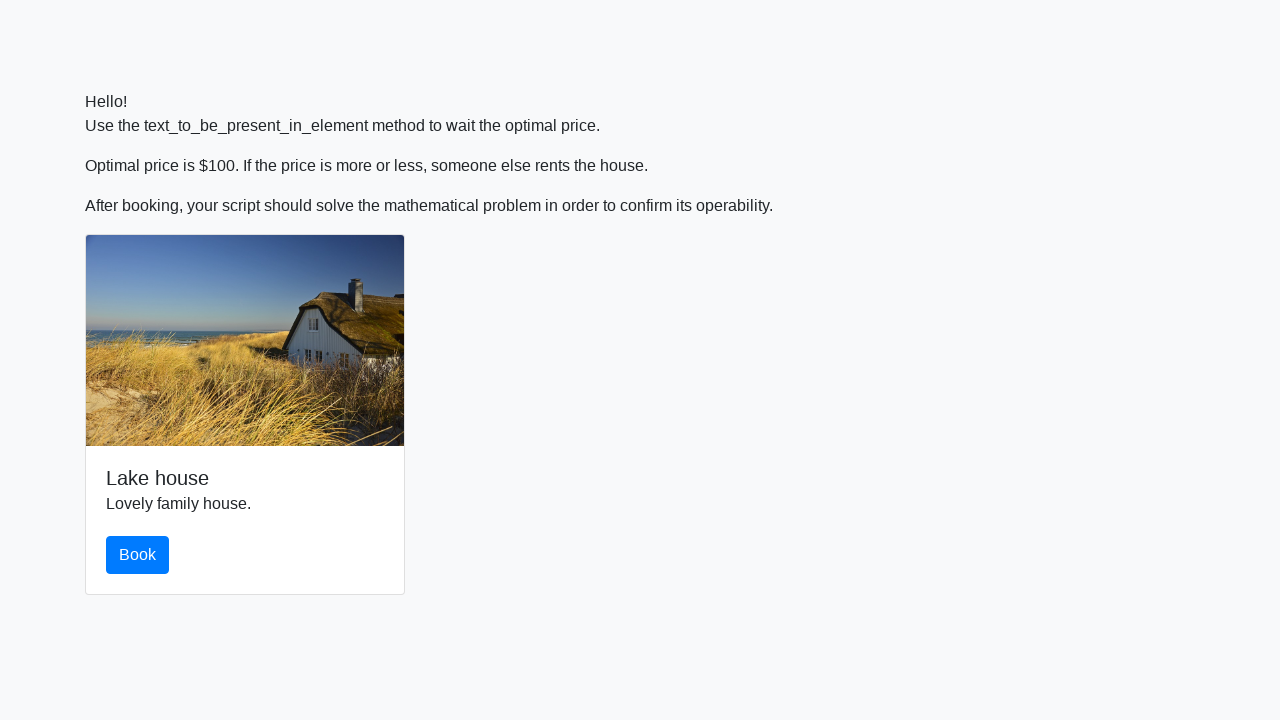

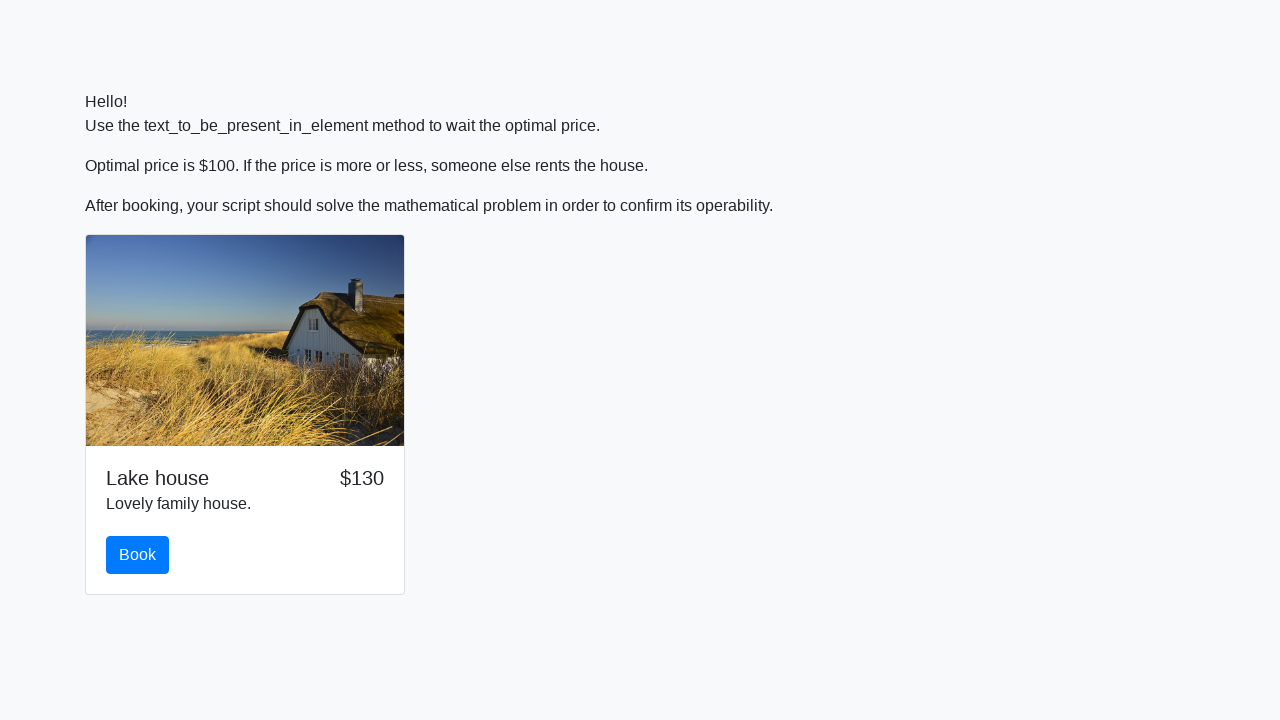